Tests dynamic properties page by waiting for a button that becomes visible after a delay and clicking it

Starting URL: https://demoqa.com/dynamic-properties

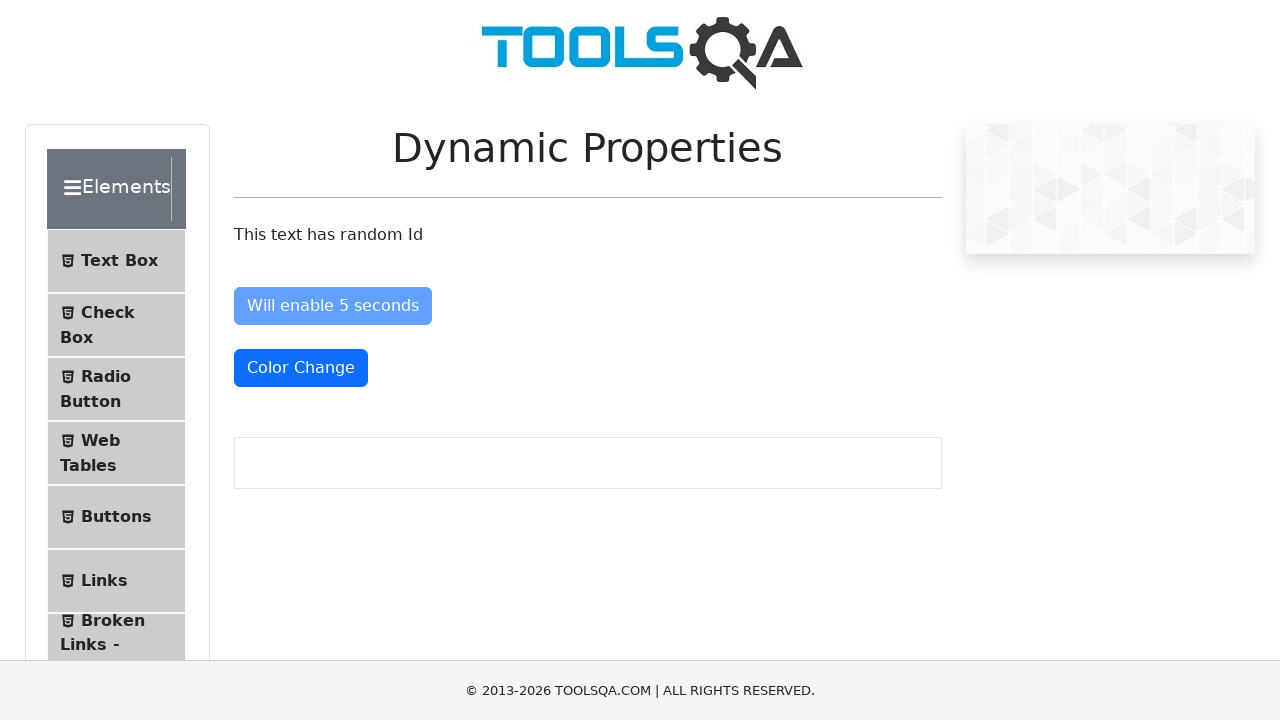

Waited for button to become visible after delay
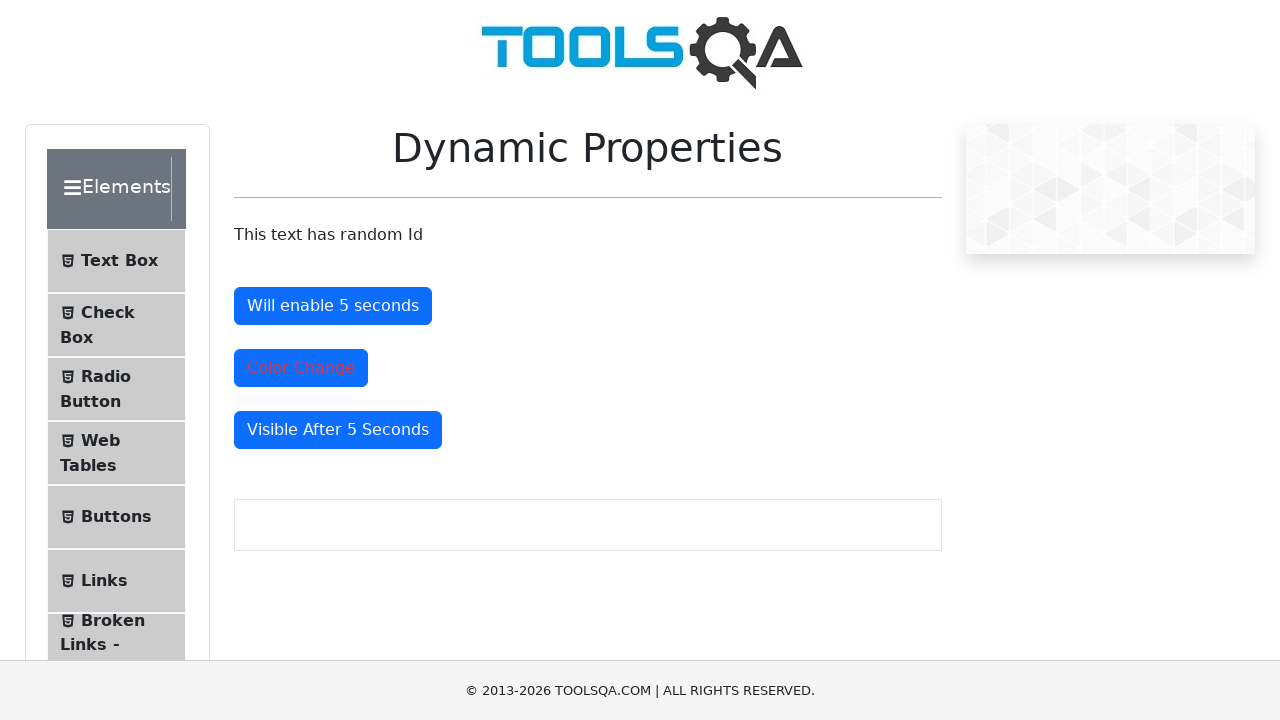

Clicked the dynamically visible button at (338, 430) on #visibleAfter
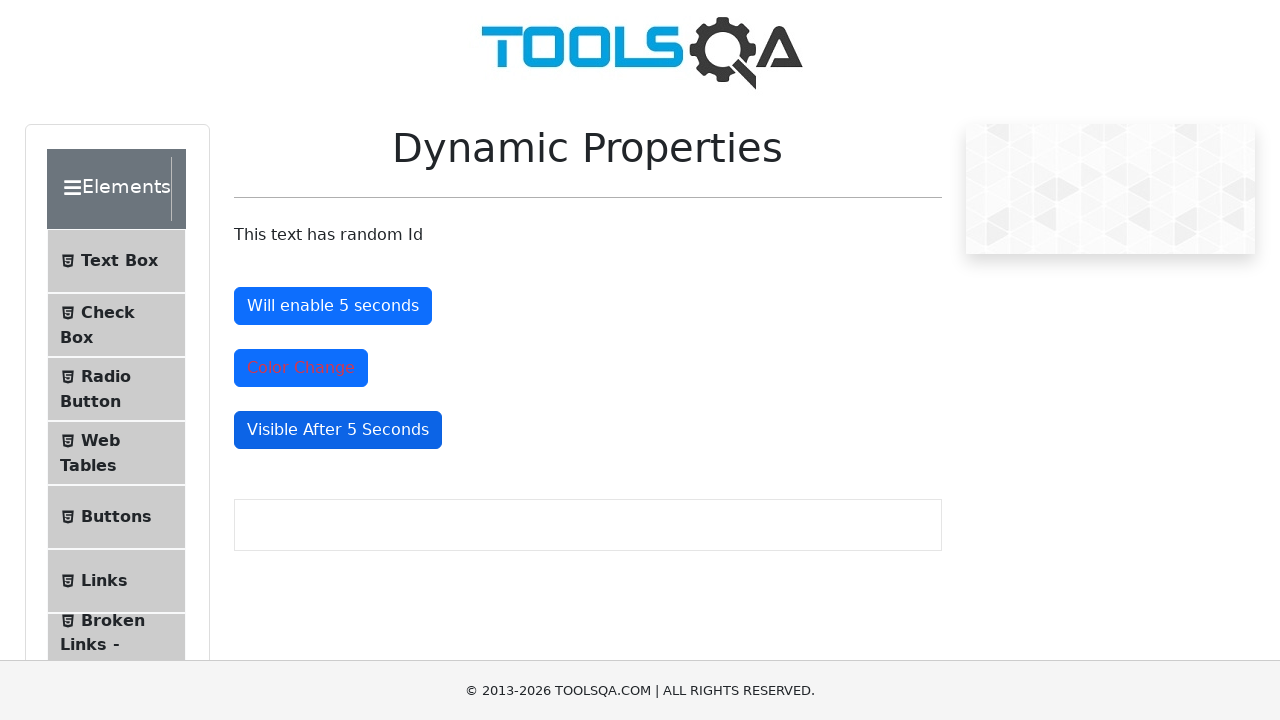

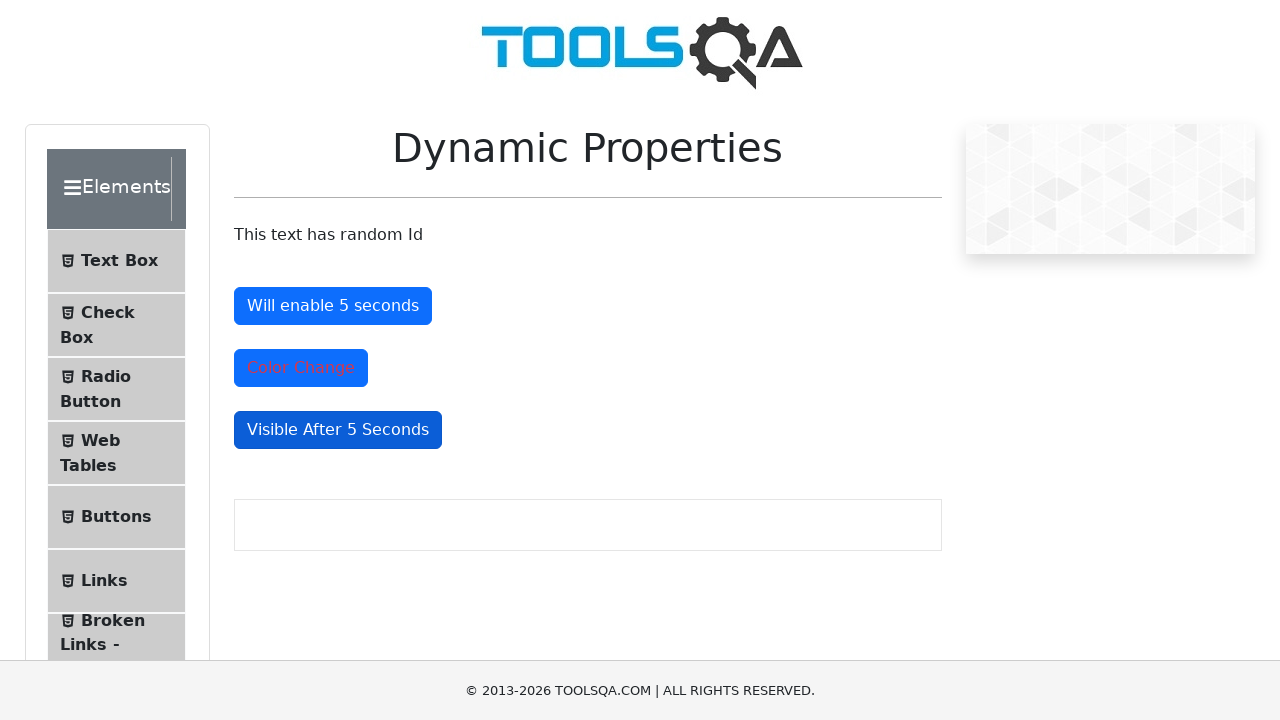